Tests window/tab handling by clicking a link that opens a new window, switching between windows, and verifying page titles on both the original and new window.

Starting URL: https://the-internet.herokuapp.com/windows

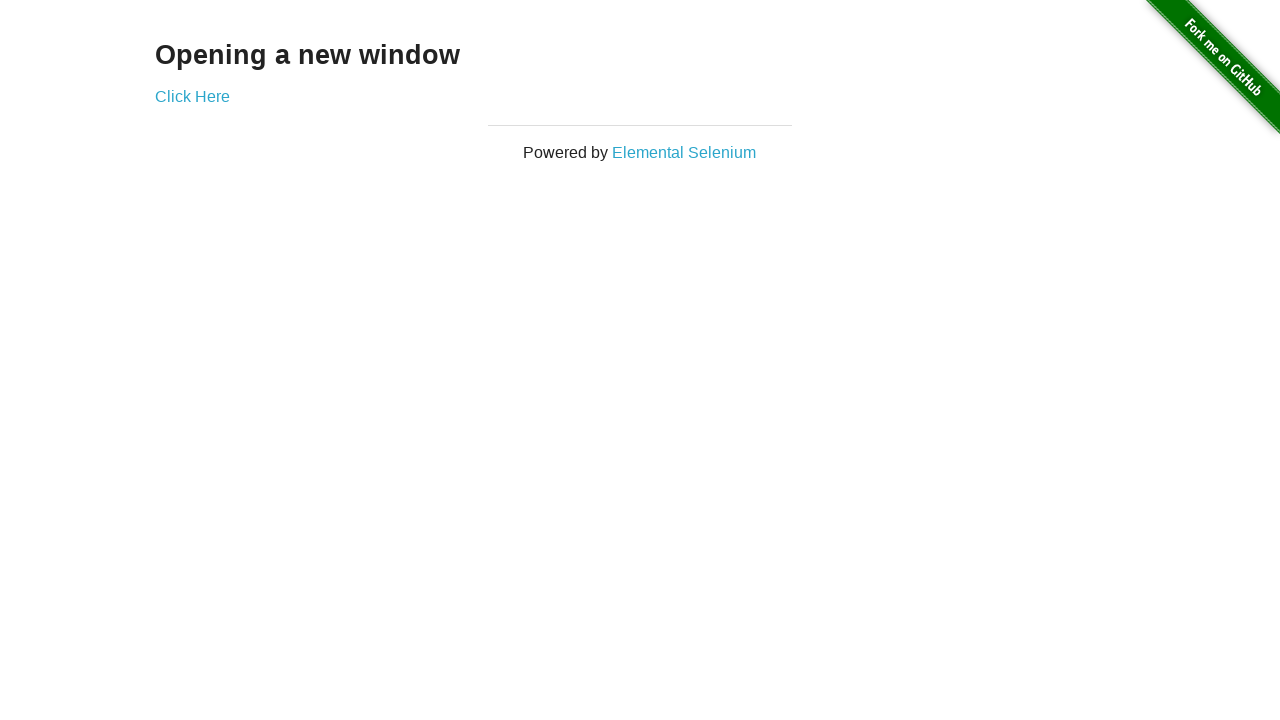

Retrieved heading text from first page
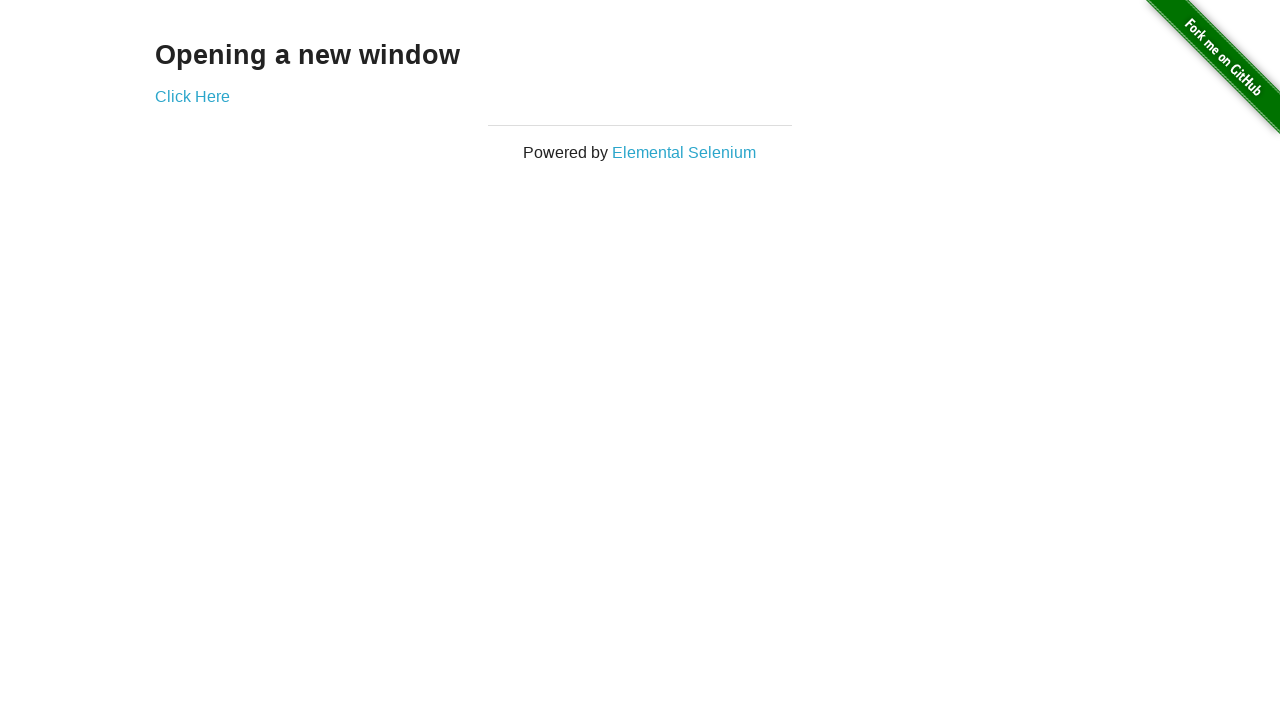

Verified heading text is 'Opening a new window'
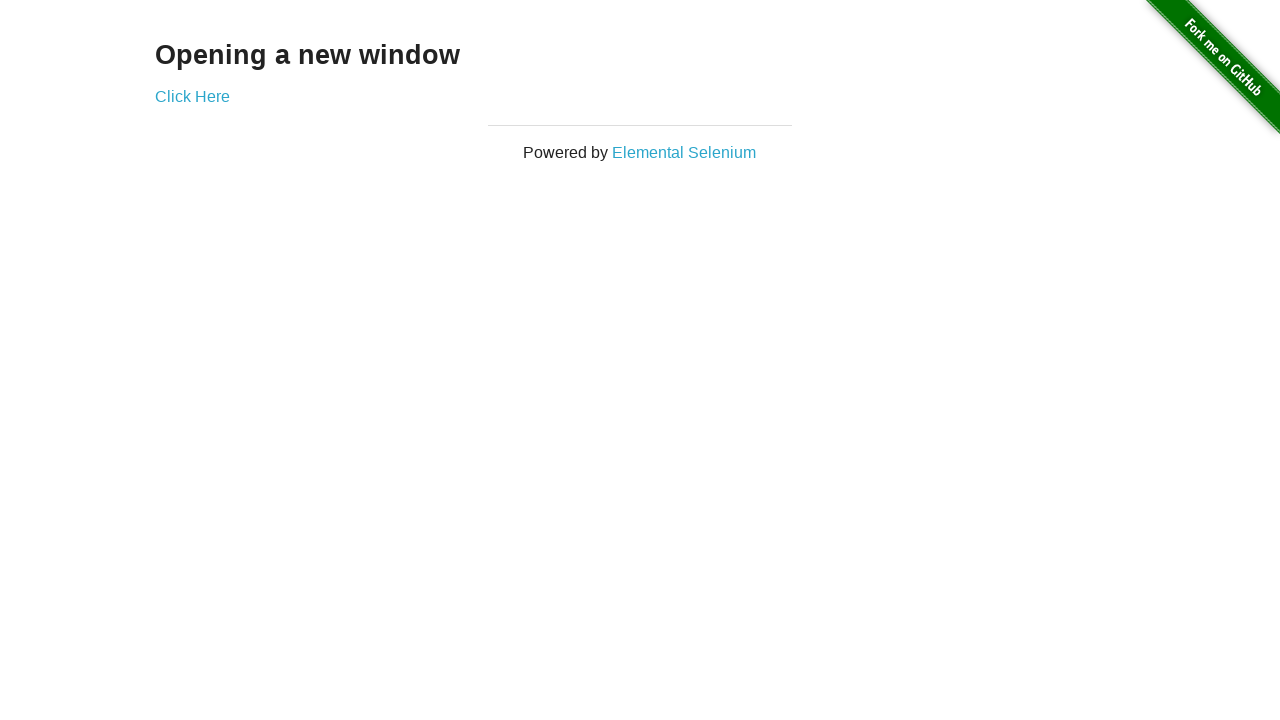

Verified first page title is 'The Internet'
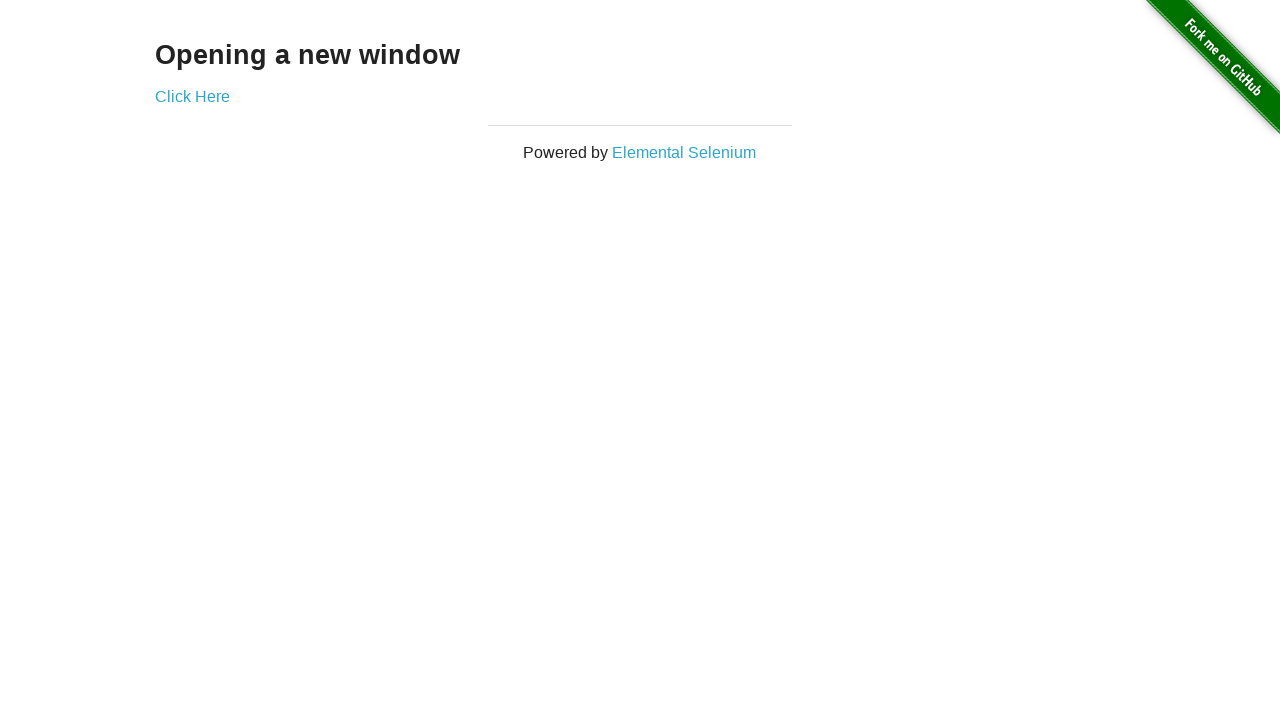

Clicked 'Click Here' link to open new window at (192, 96) on (//a)[2]
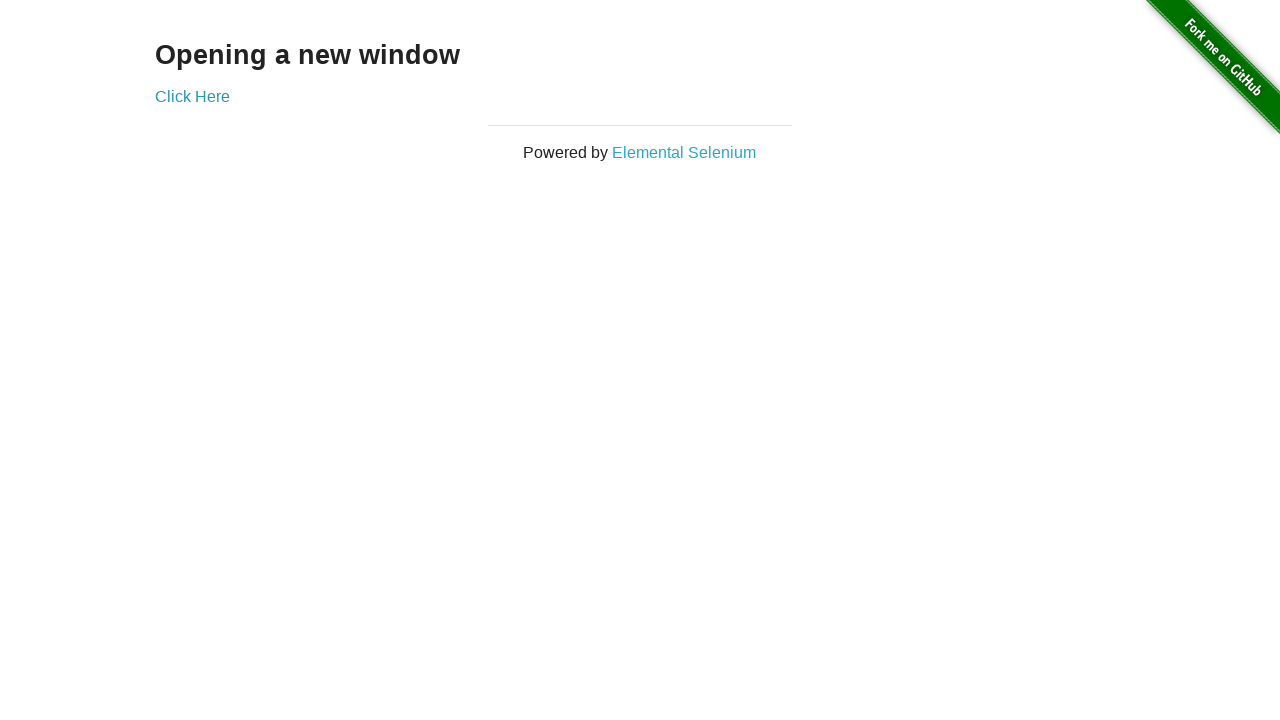

New window loaded and ready
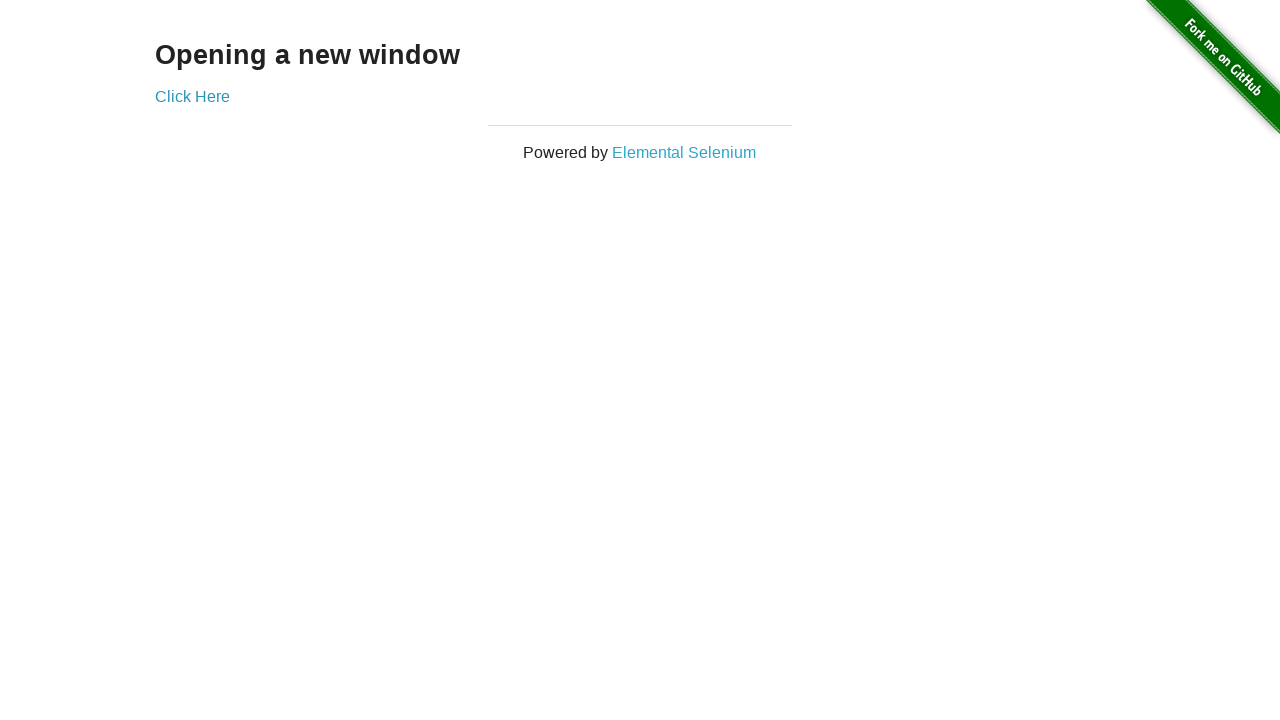

Verified new window title is 'New Window'
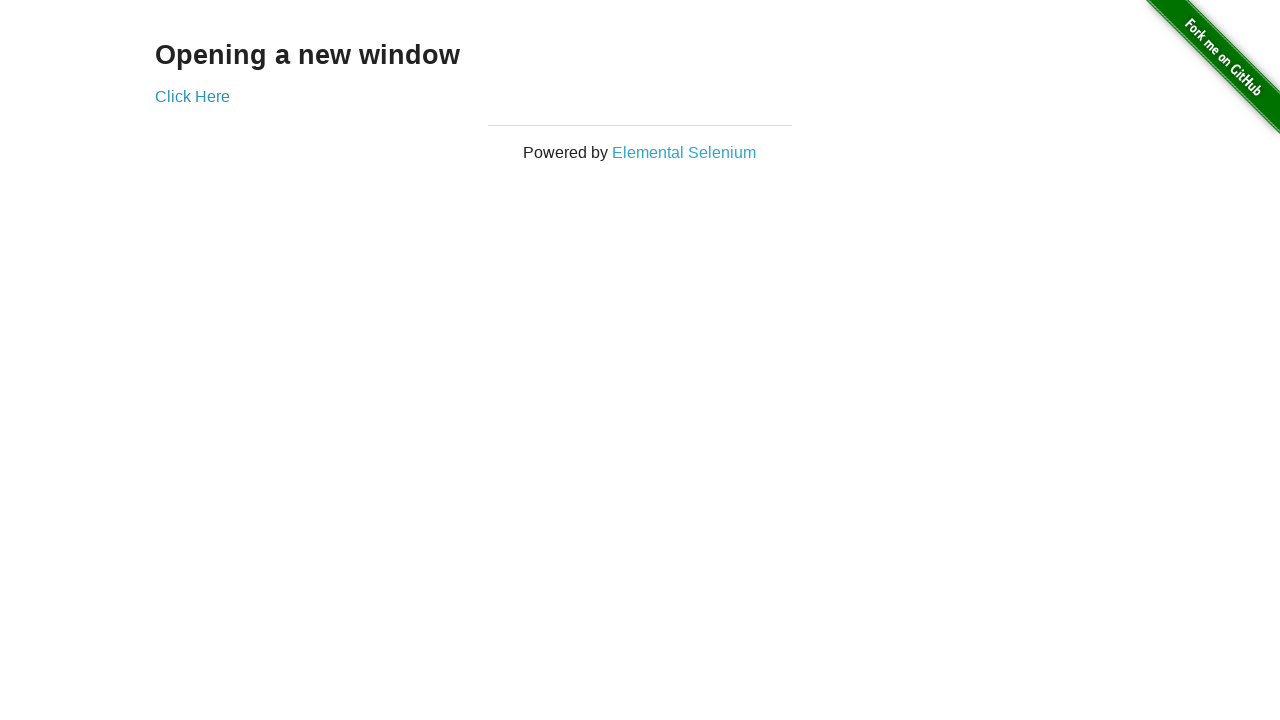

Switched back to first page
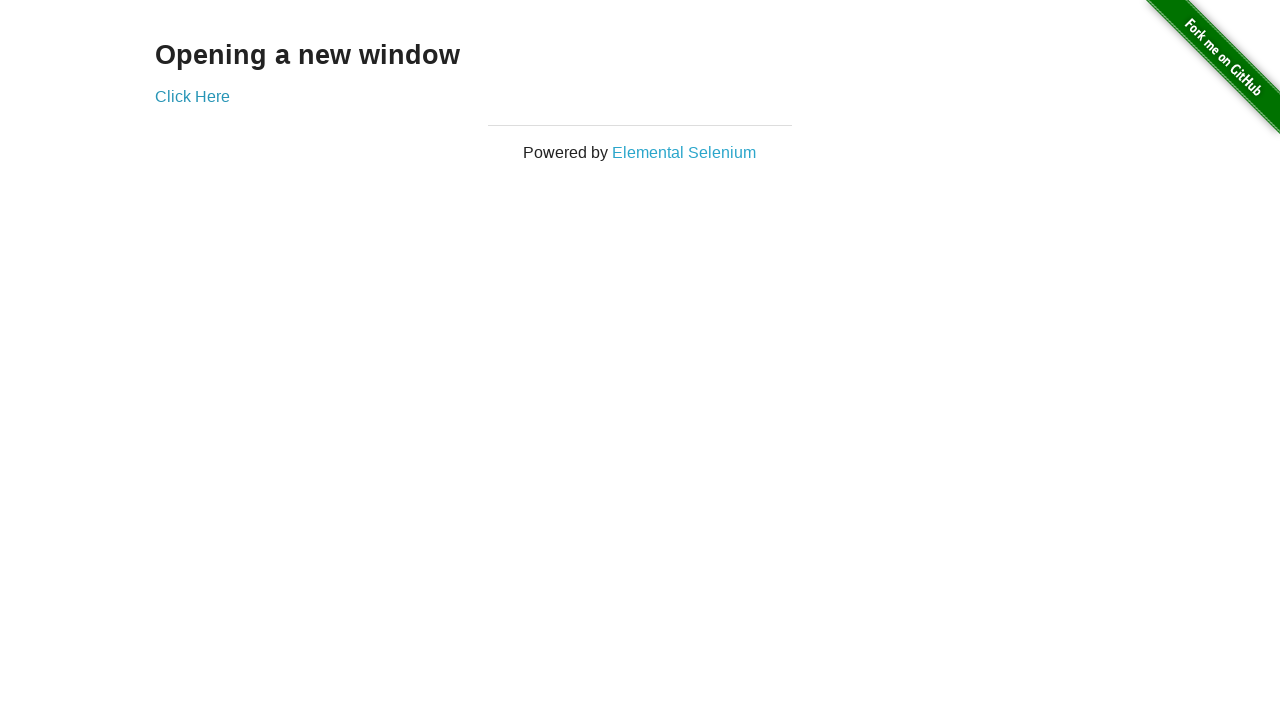

Verified first page title is still 'The Internet'
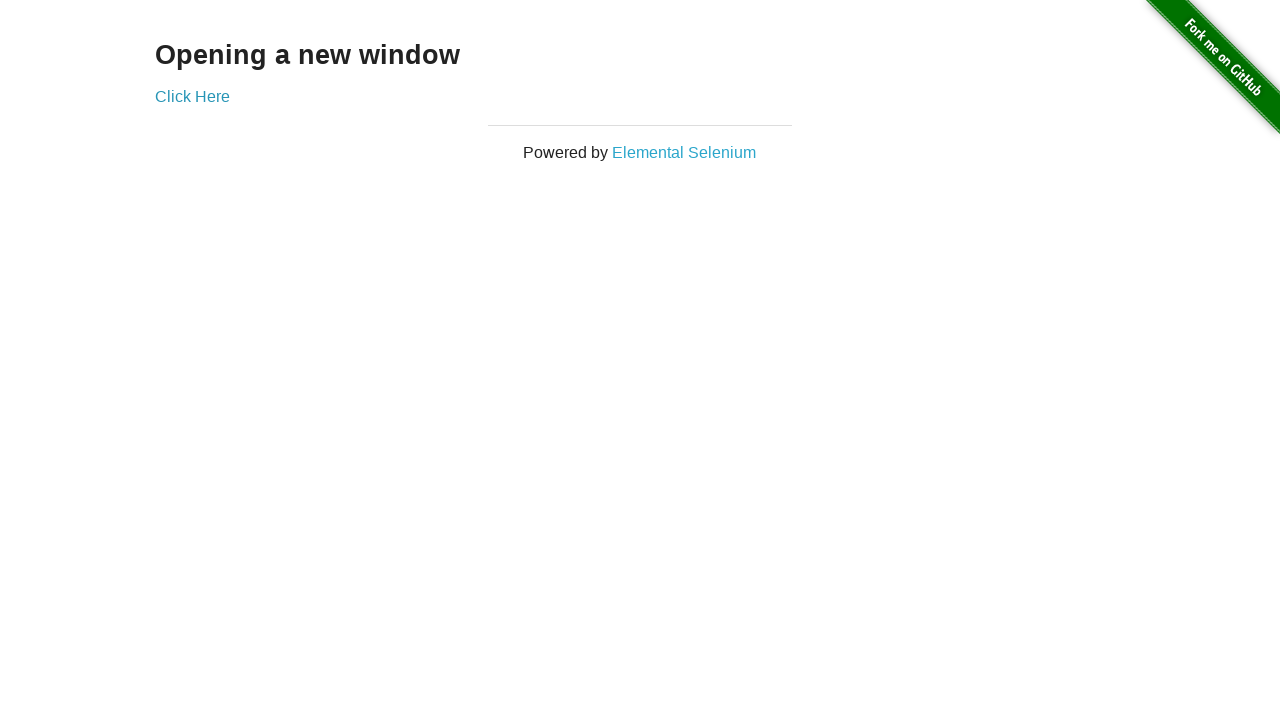

Switched to new window again
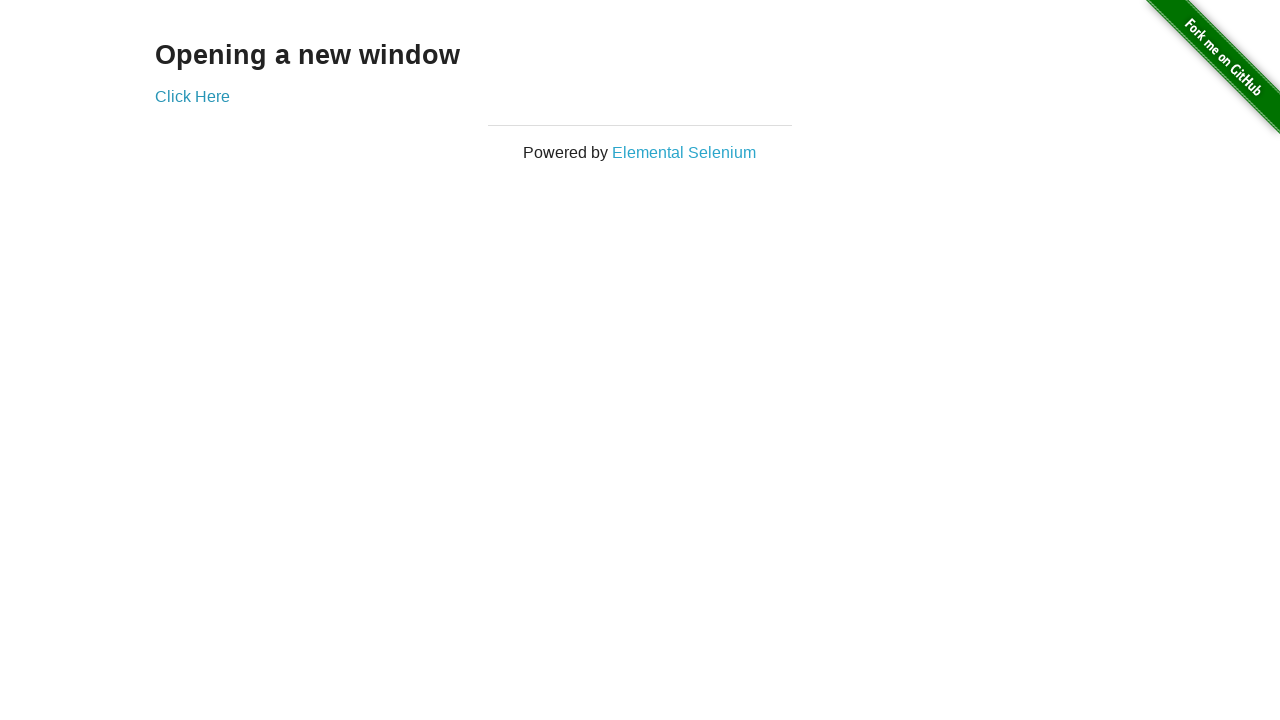

Switched back to first page again
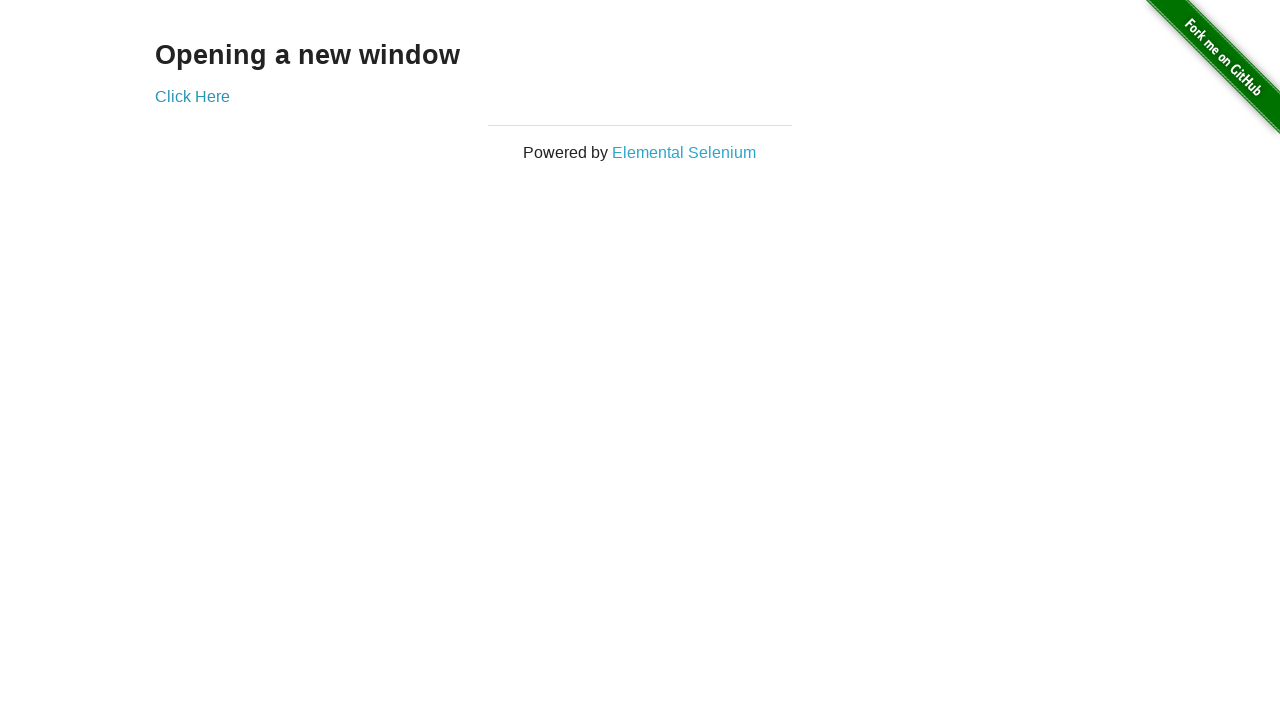

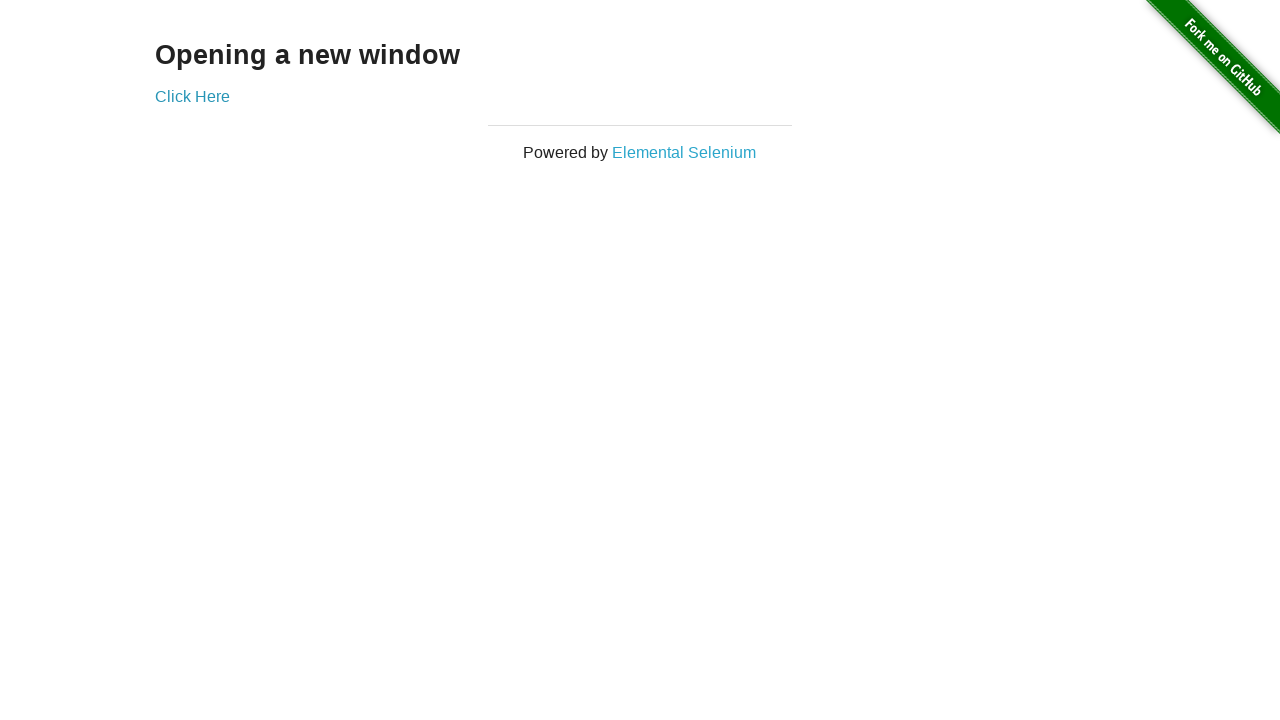